Tests JavaScript alert and confirm dialog handling by entering a name, triggering an alert button and accepting it, then triggering a confirm button and dismissing it.

Starting URL: https://www.rahulshettyacademy.com/AutomationPractice/

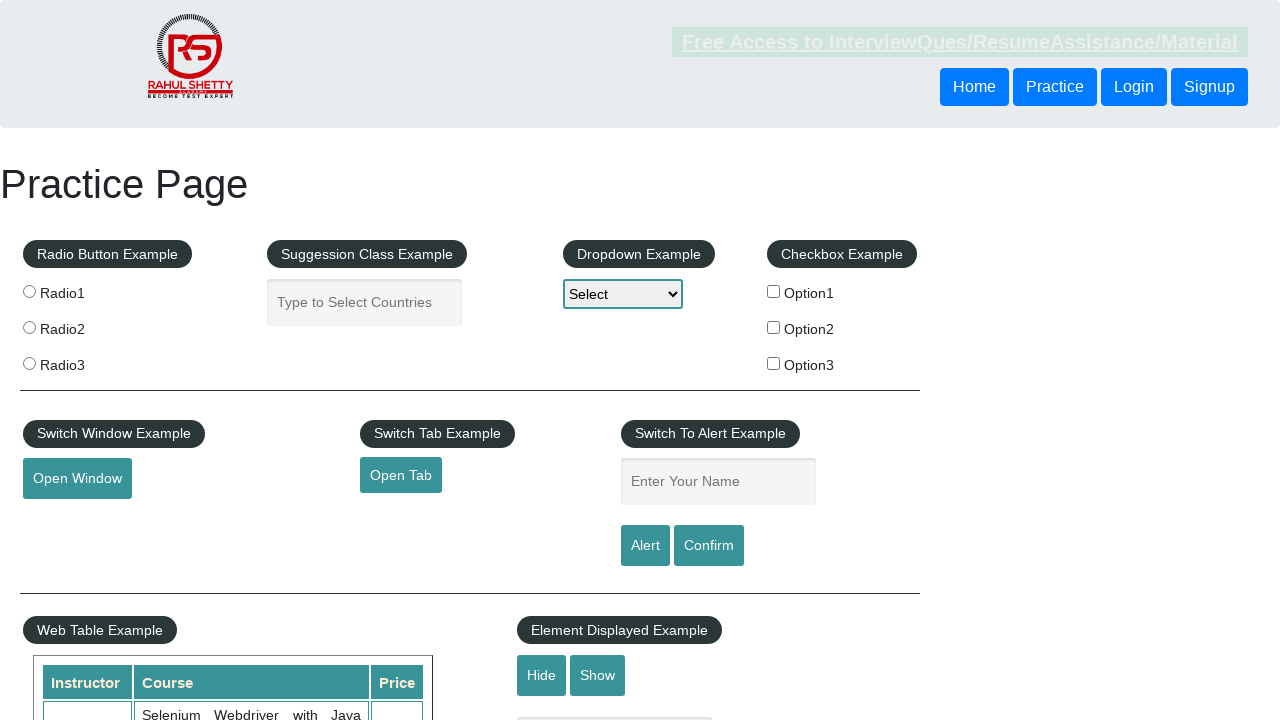

Filled name field with 'Joanna Mariasik' on #name
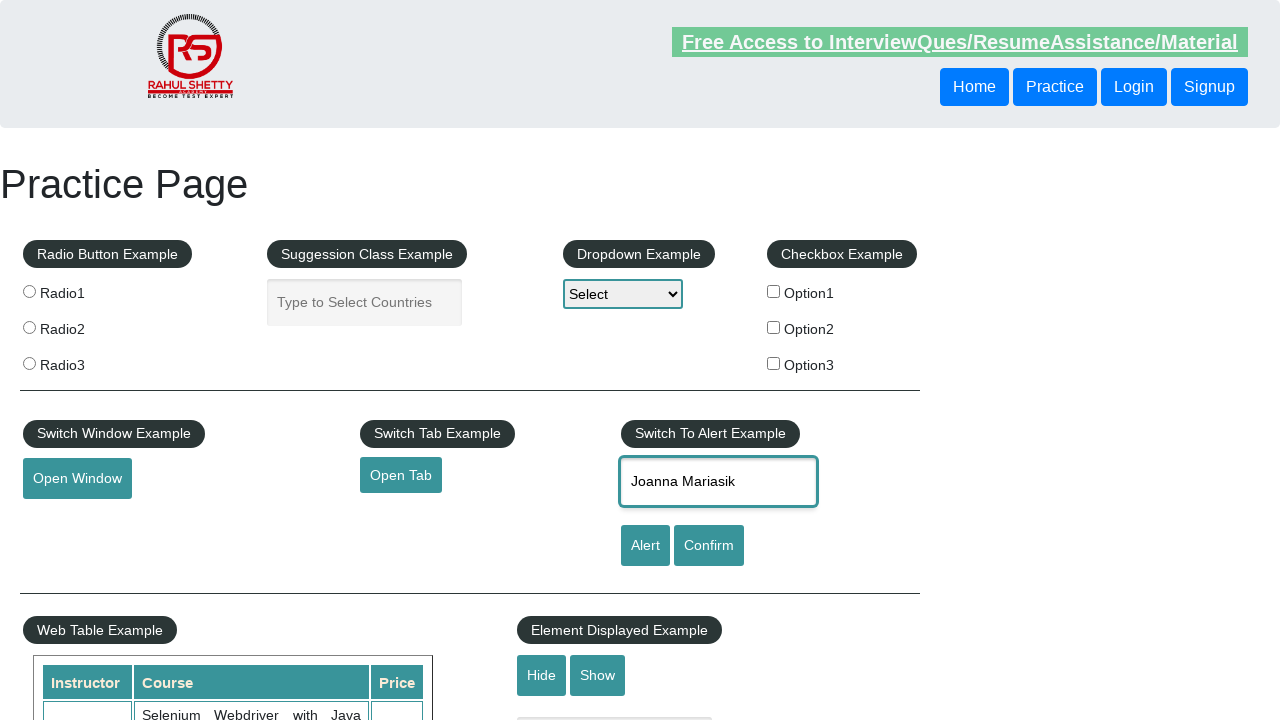

Clicked alert button at (645, 546) on #alertbtn
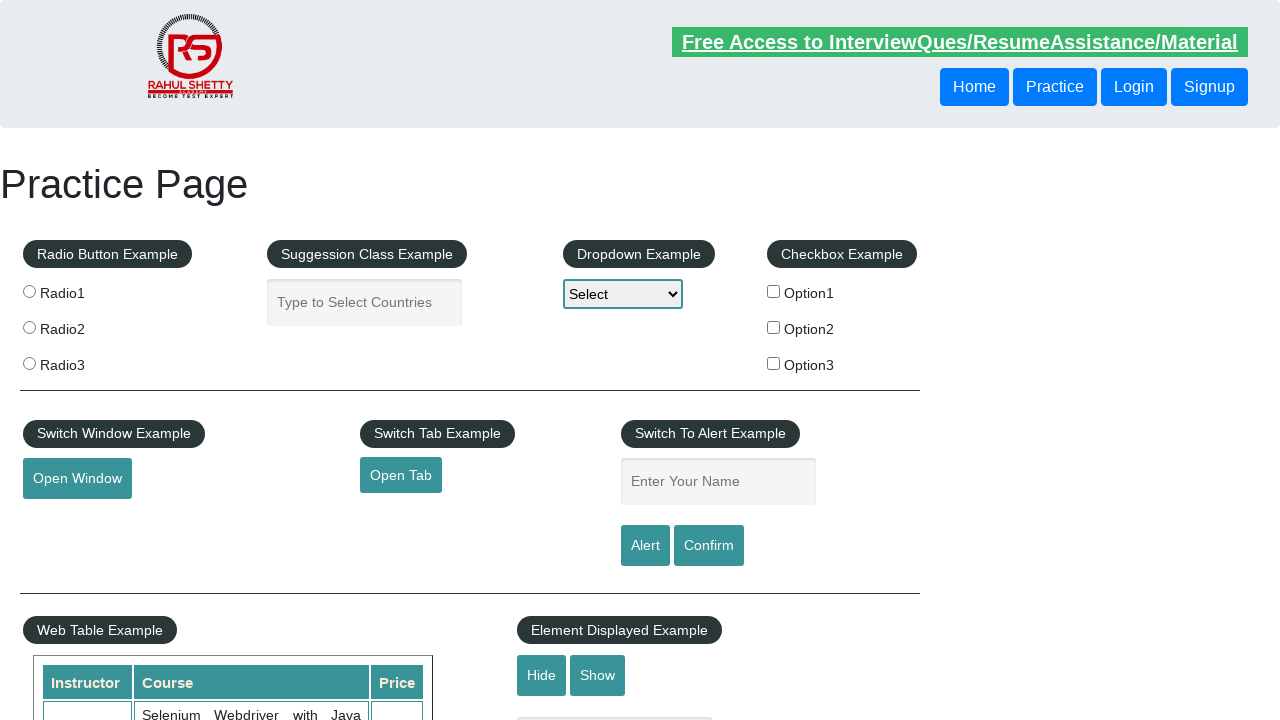

Set up alert dialog handler to accept
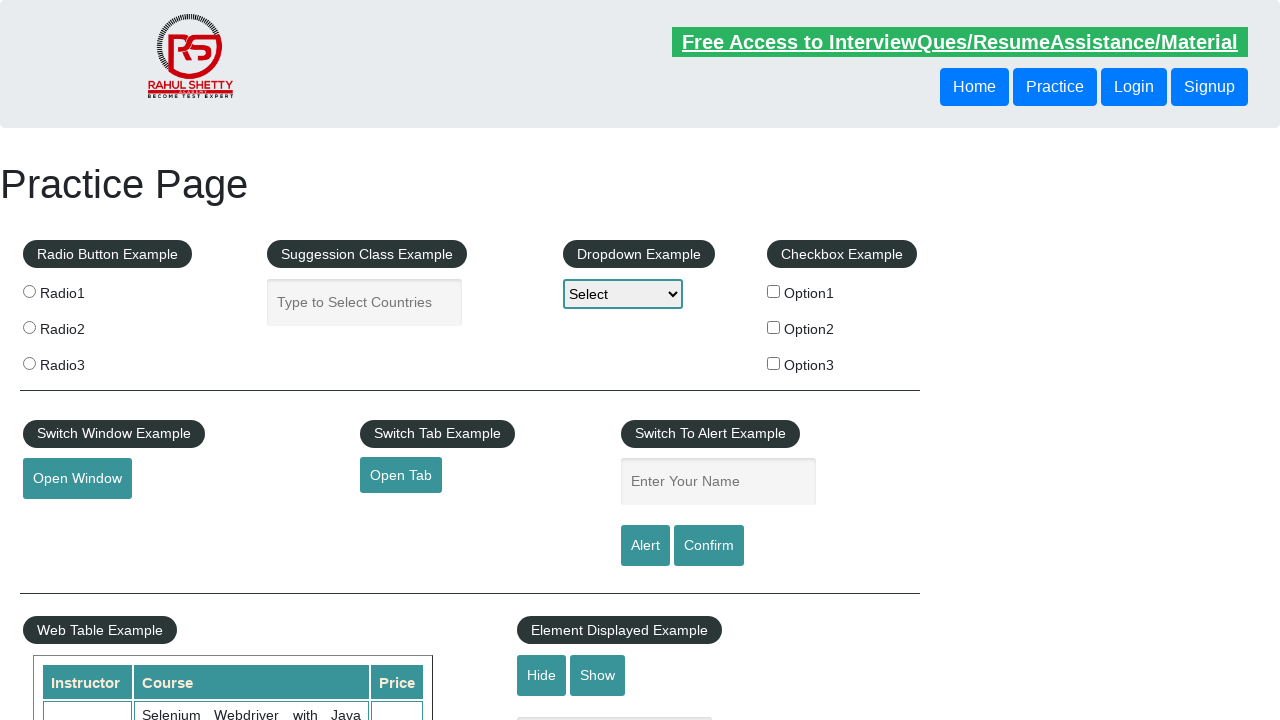

Alert dialog accepted and dismissed
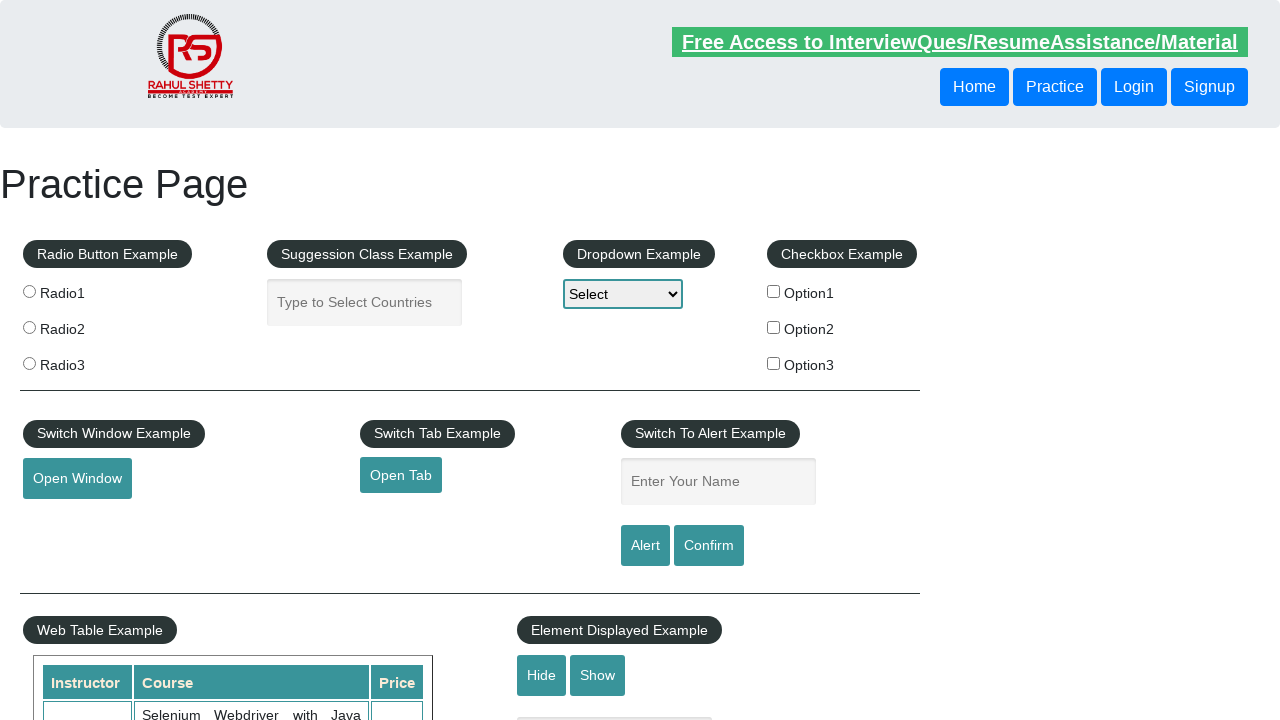

Filled name field again with 'Joanna Mariasik' for confirm test on #name
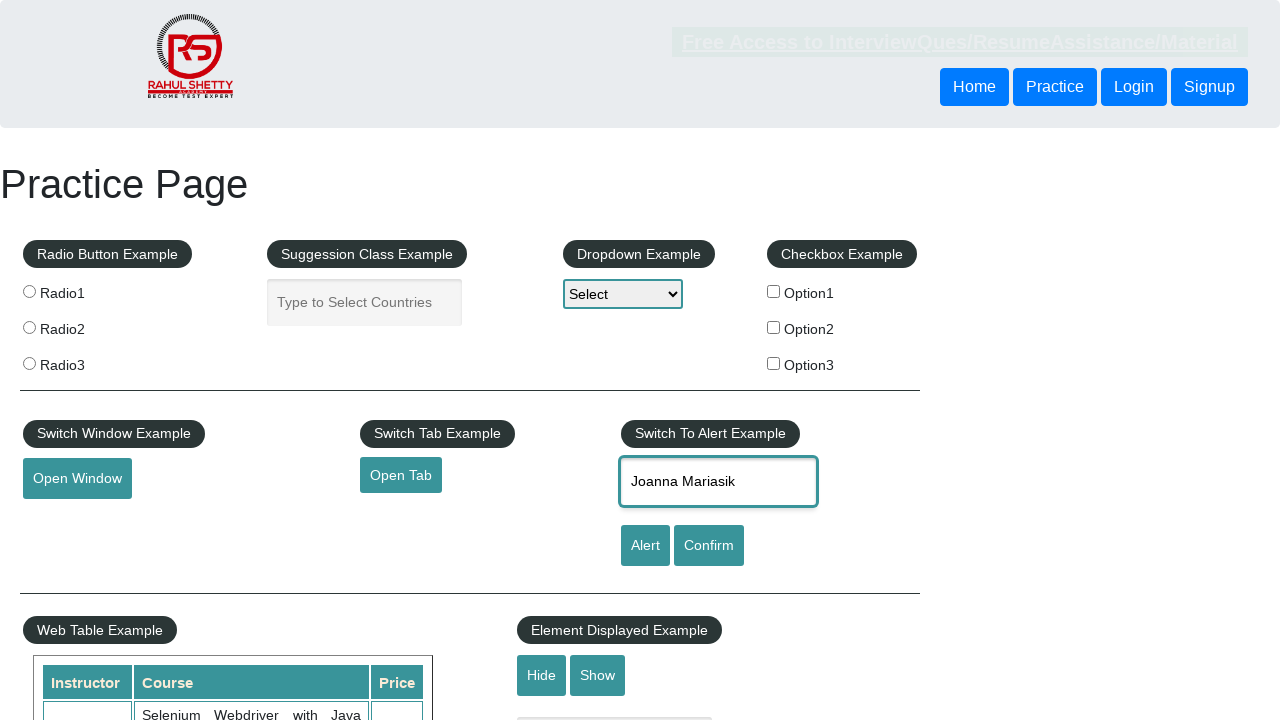

Set up confirm dialog handler to dismiss
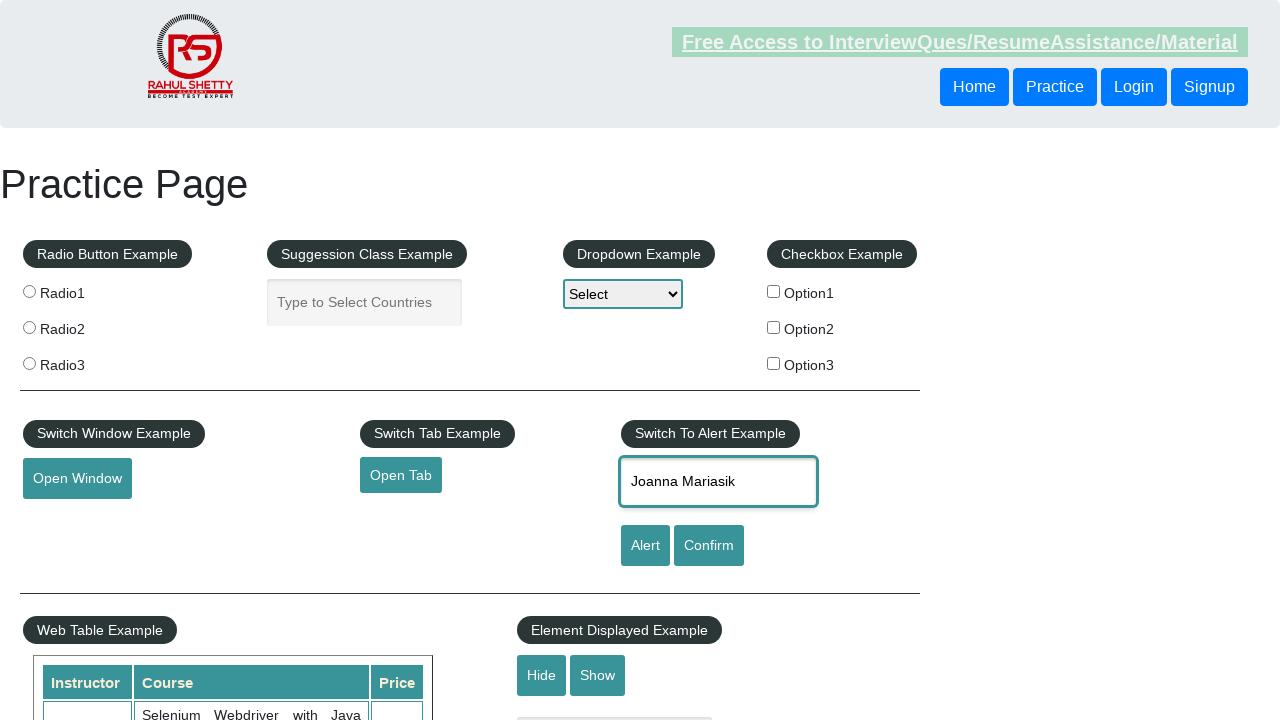

Clicked confirm button at (709, 546) on #confirmbtn
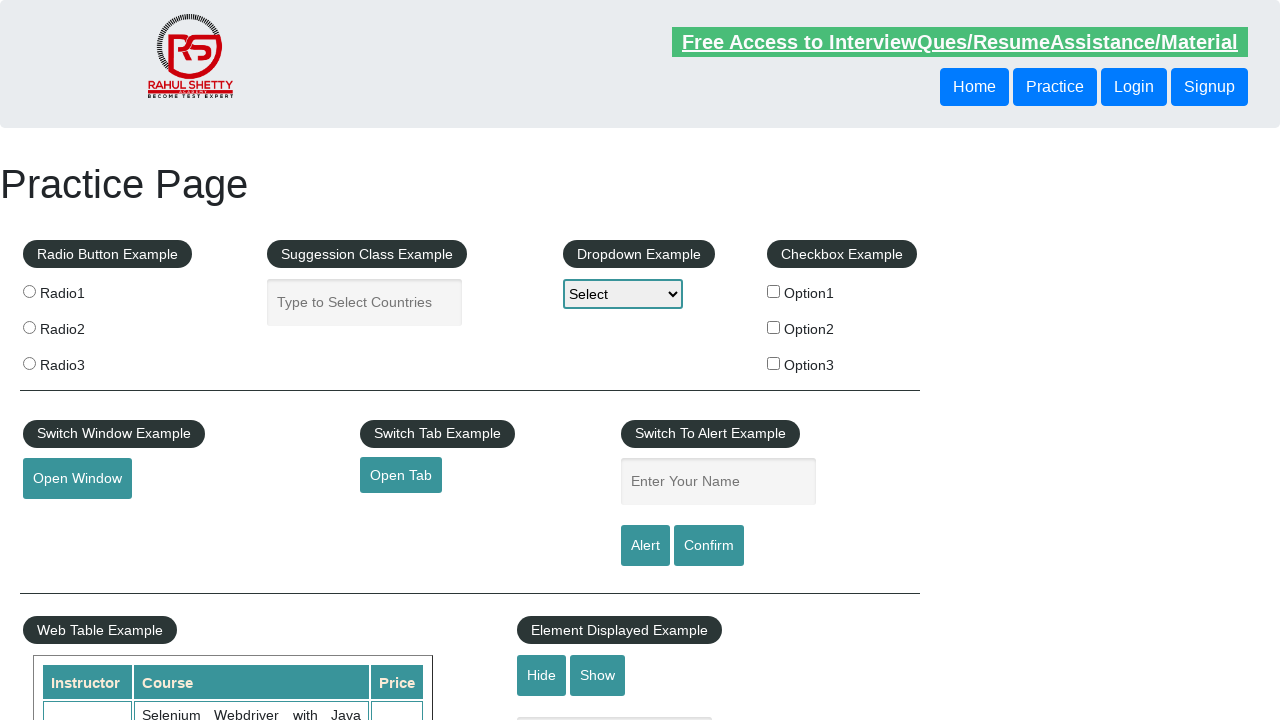

Confirm dialog dismissed
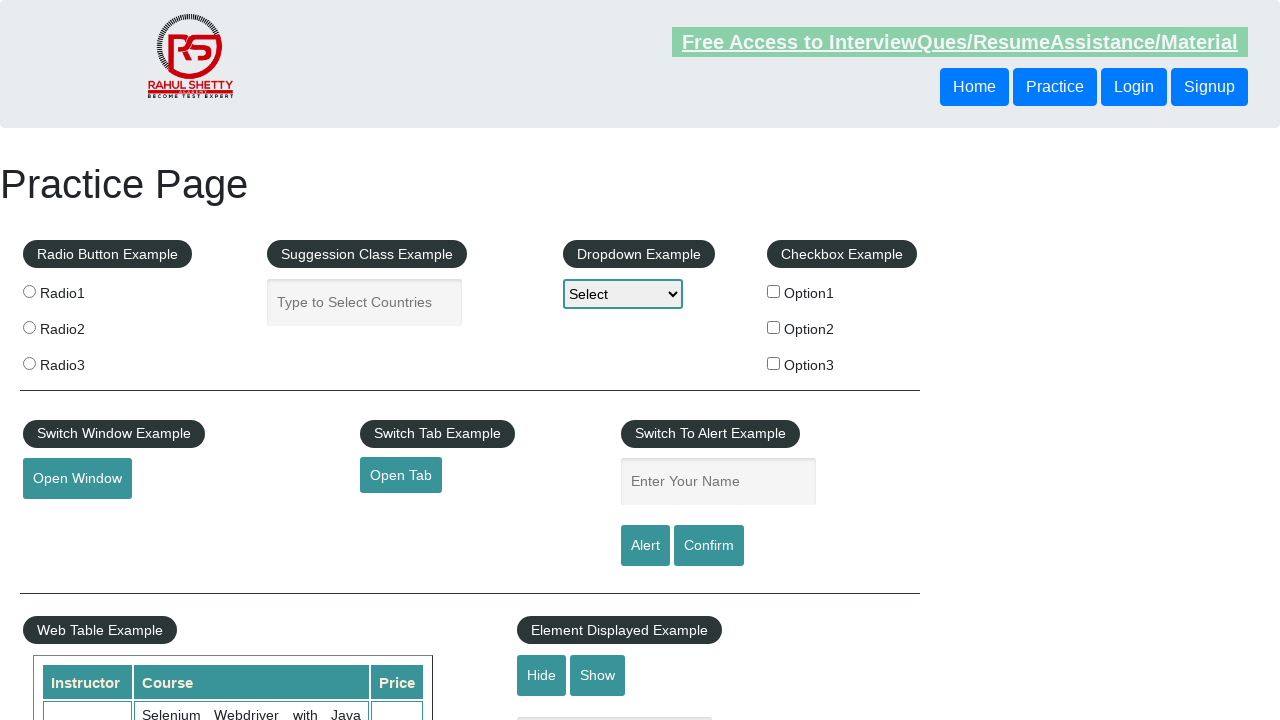

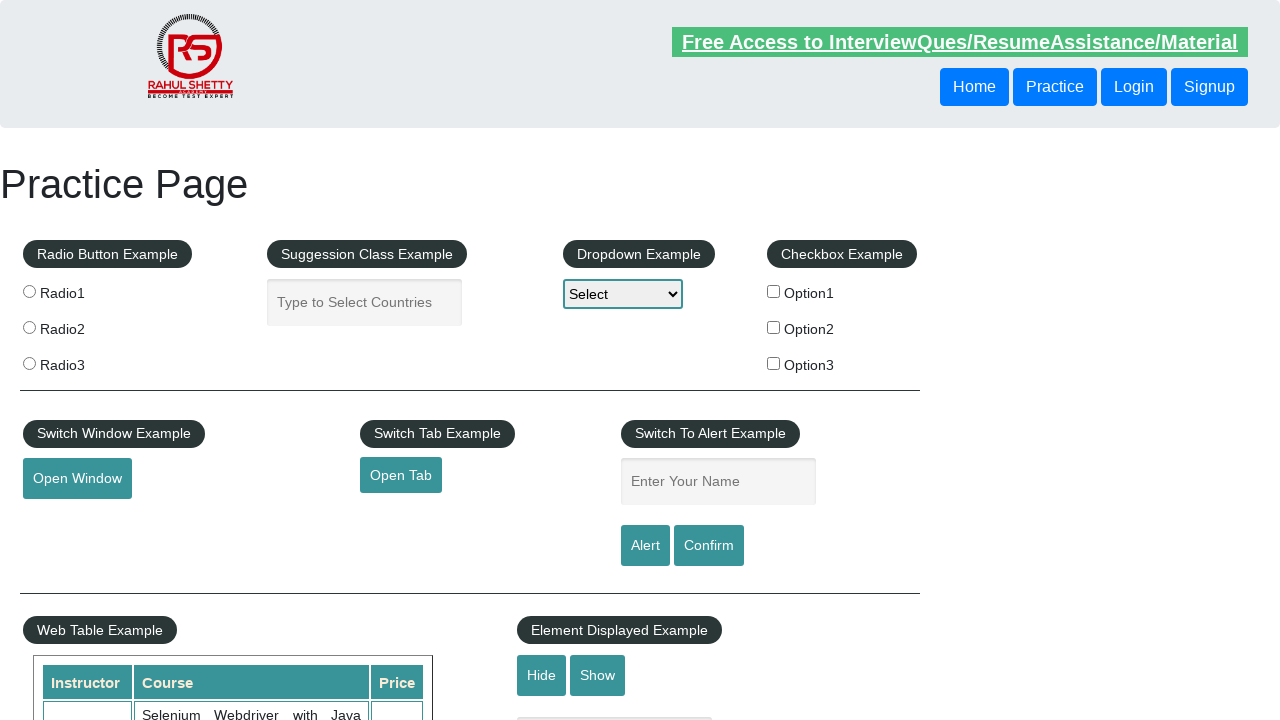